Tests radio button and checkbox interactions on a basic controls page by selecting gender radio buttons and toggling language checkboxes

Starting URL: https://www.hyrtutorials.com/p/basic-controls.html

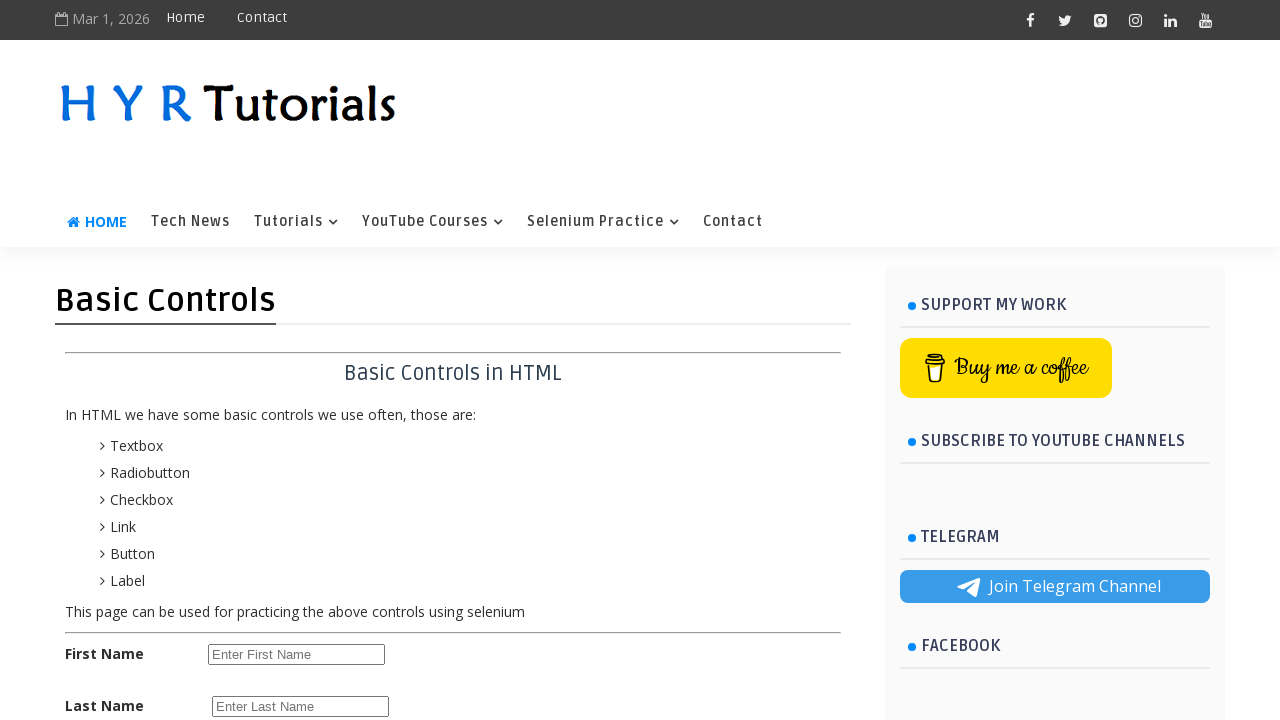

Navigated to basic controls page
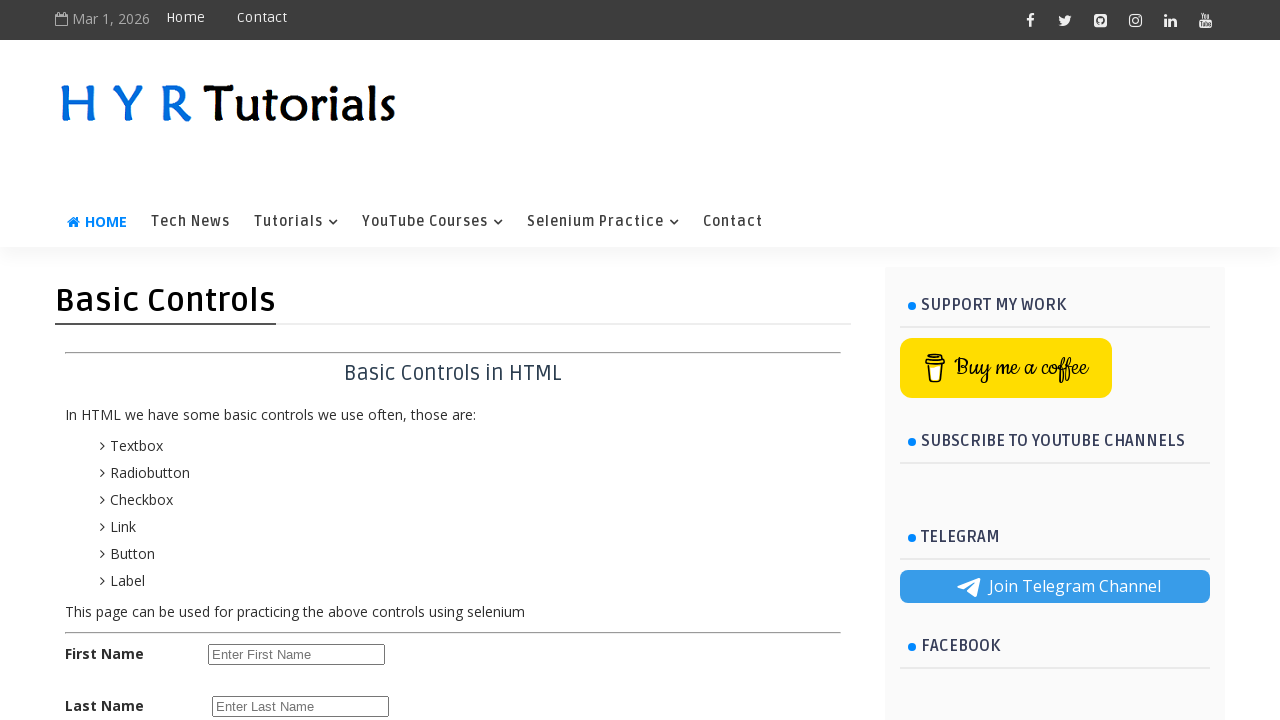

Located male radio button
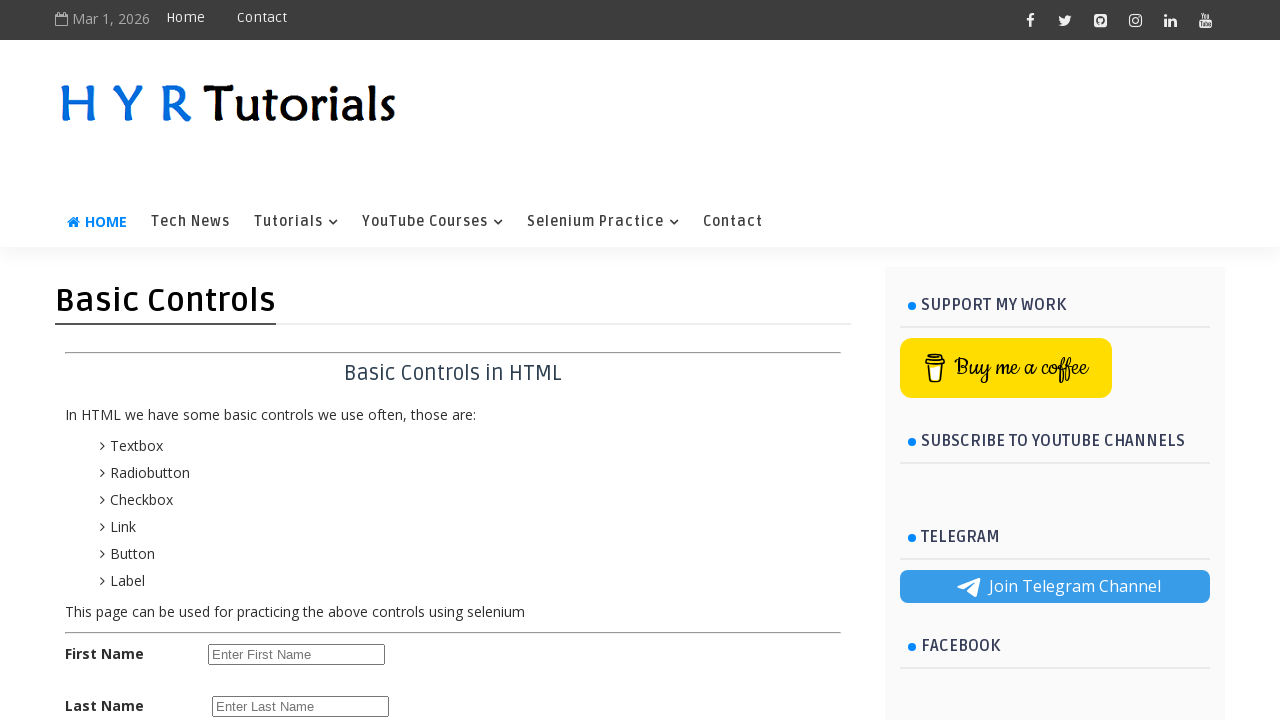

Located female radio button
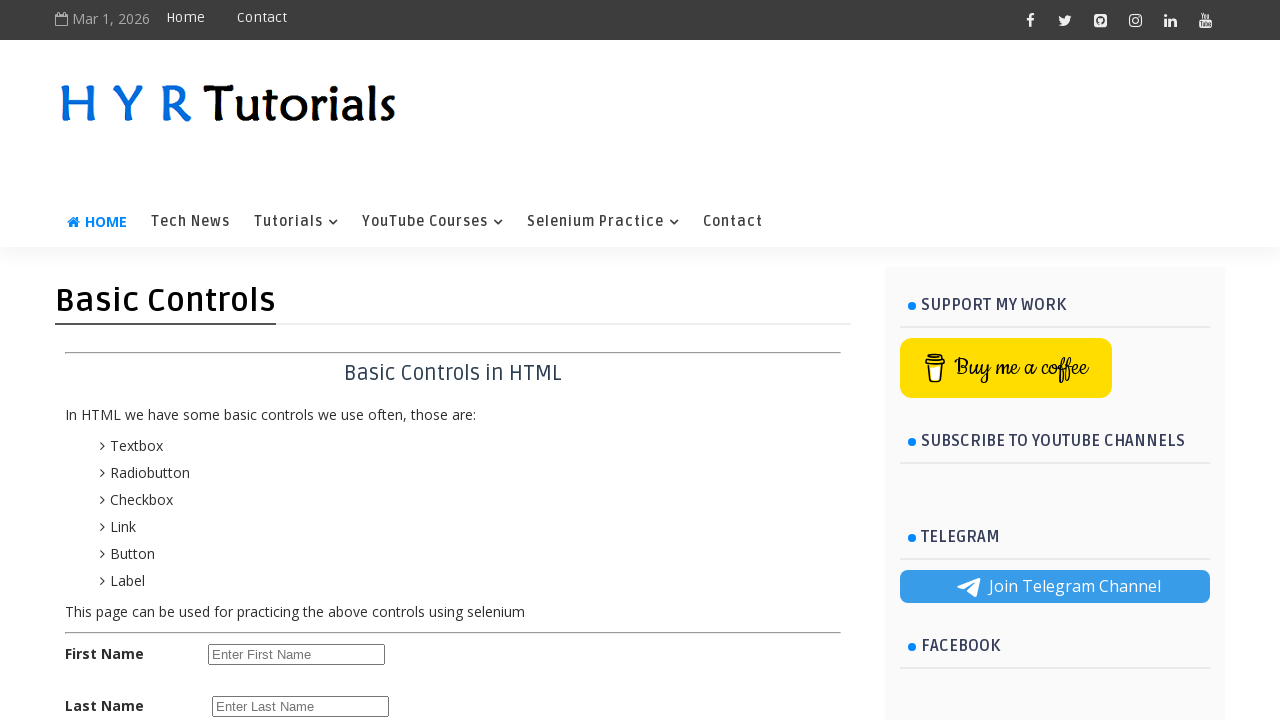

Verified male radio button is checked
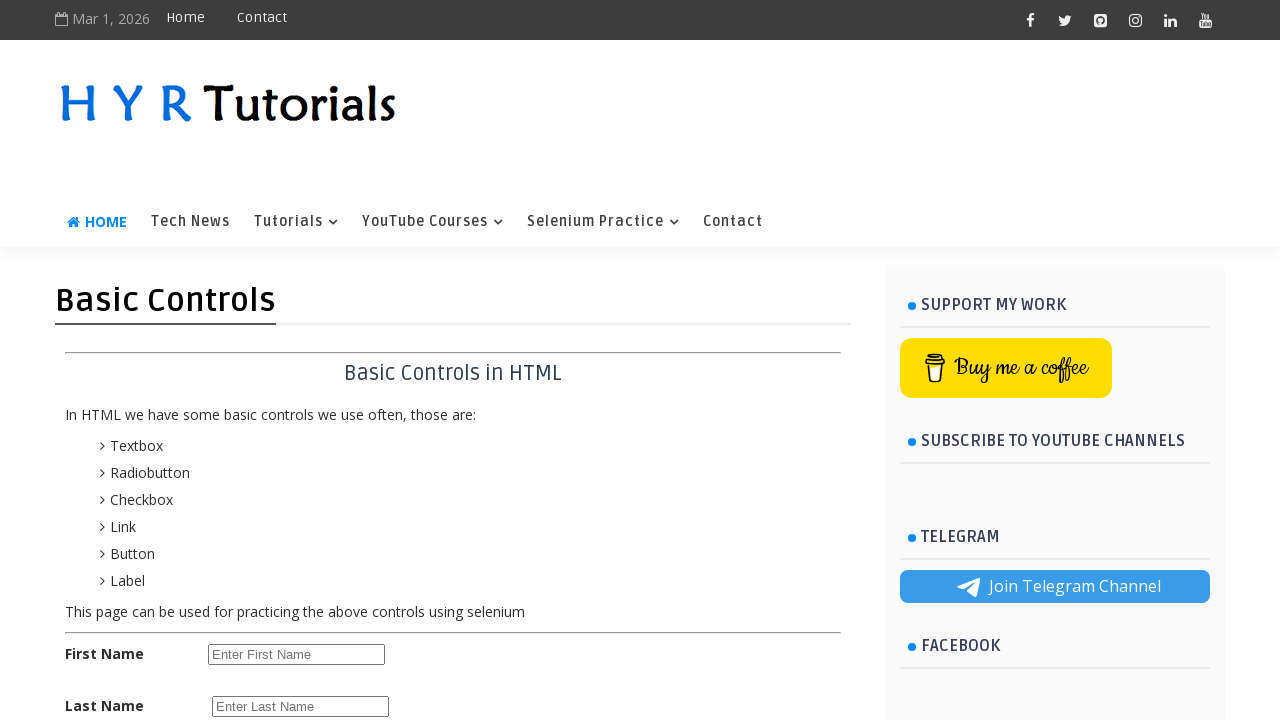

Clicked female radio button to switch gender selection at (286, 426) on #femalerb
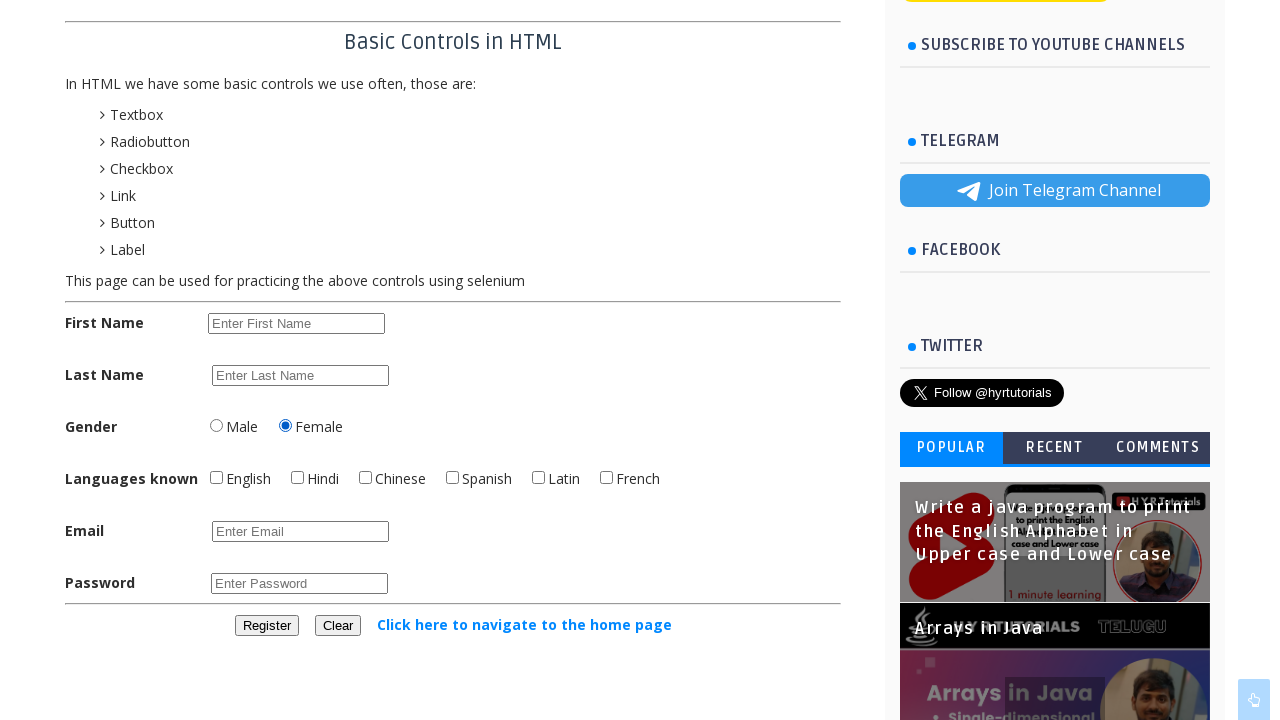

Clicked English checkbox to select language at (216, 478) on #englishchbx
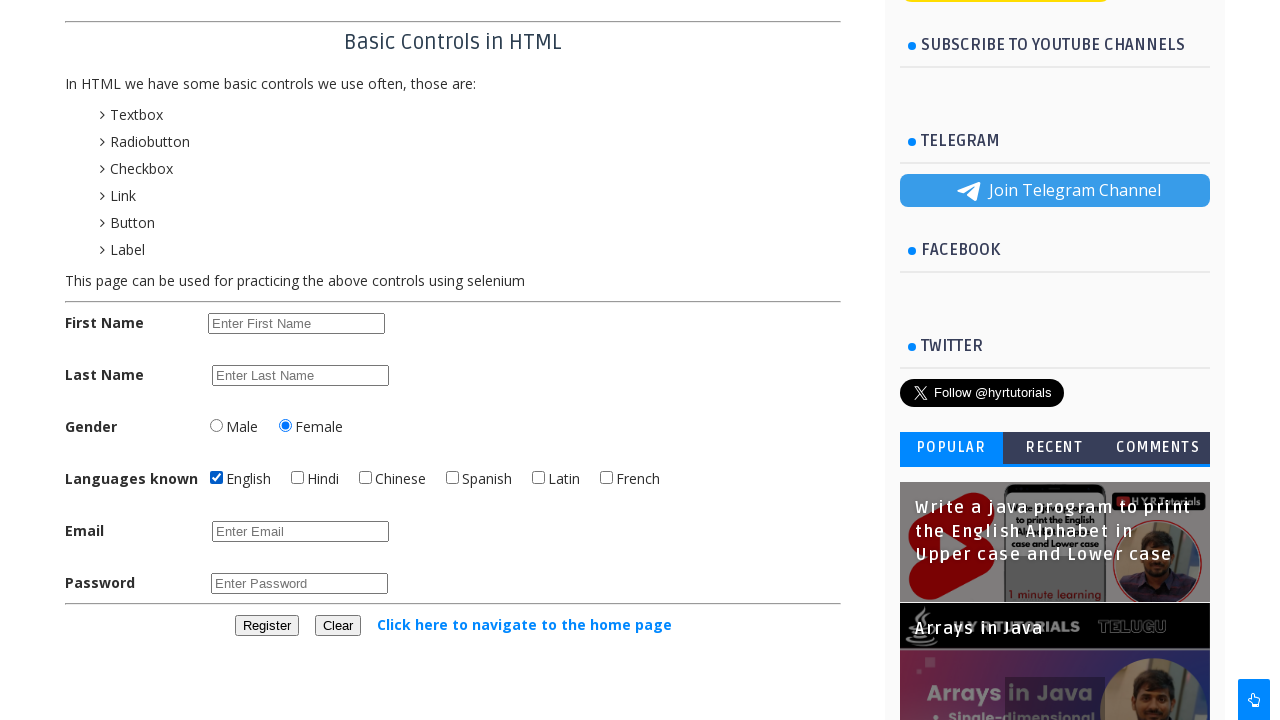

Clicked Hindi checkbox to select language at (298, 478) on #hindichbx
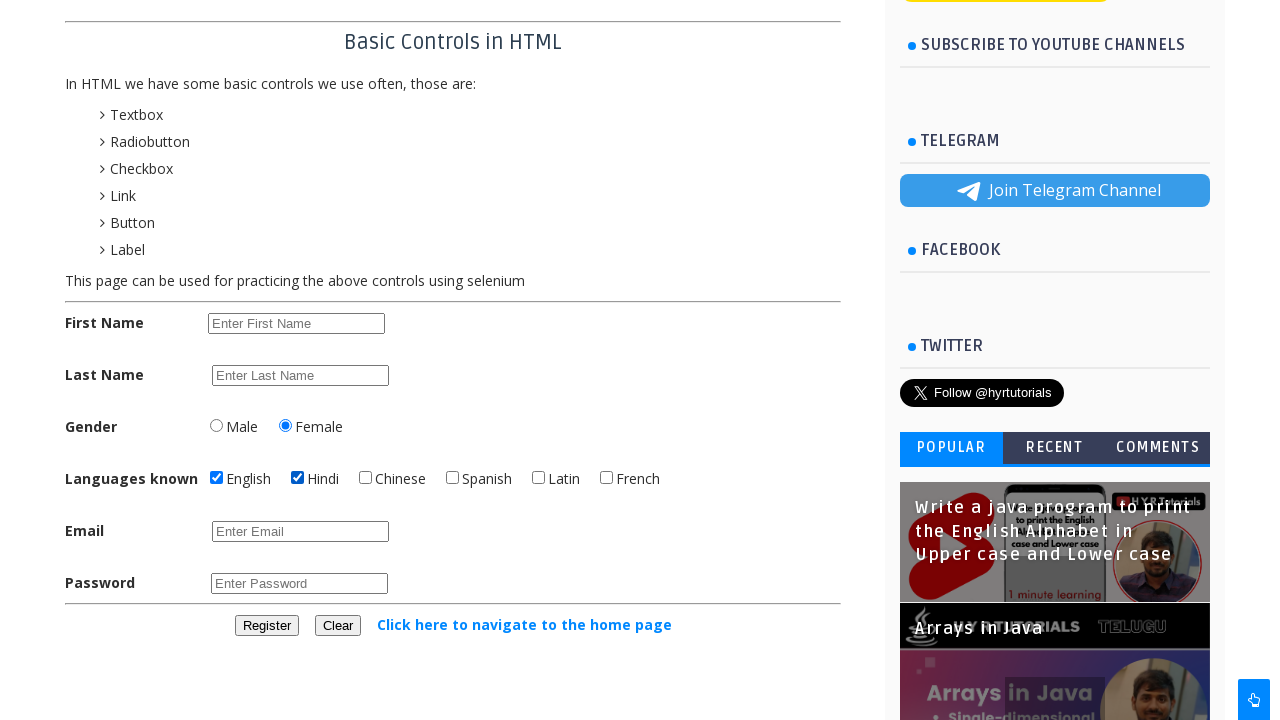

Clicked Hindi checkbox again to deselect language at (298, 478) on #hindichbx
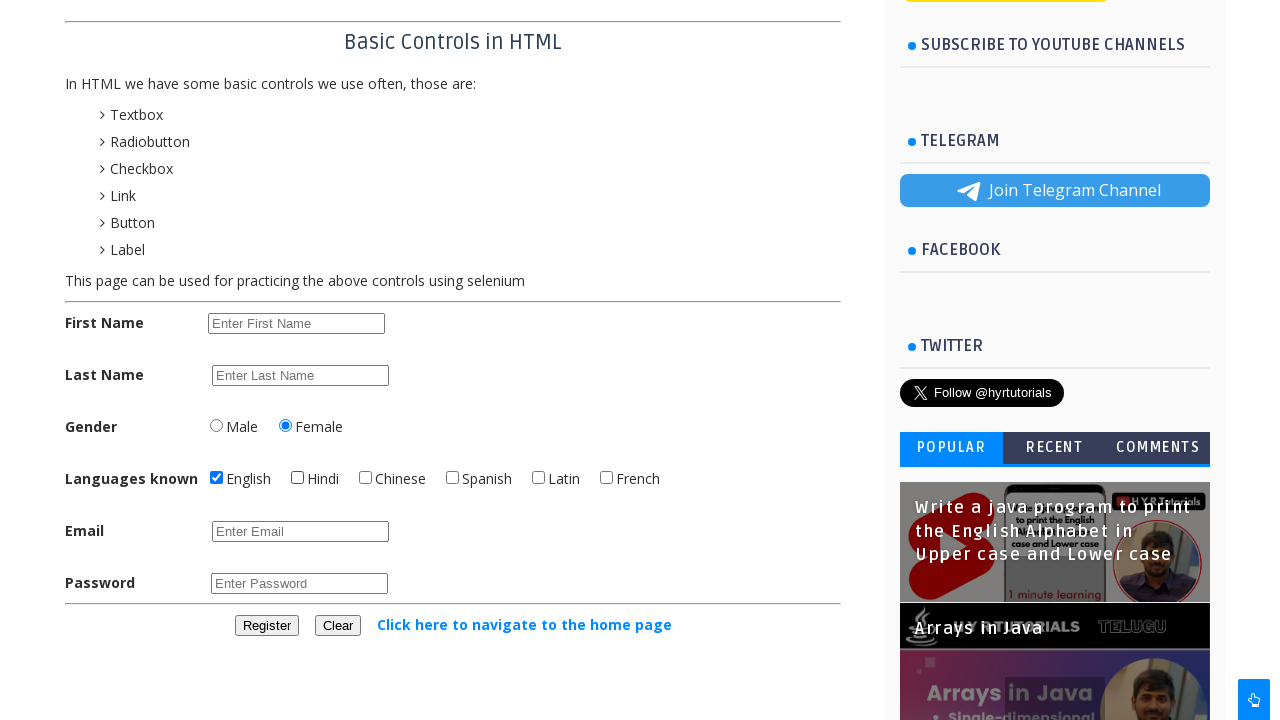

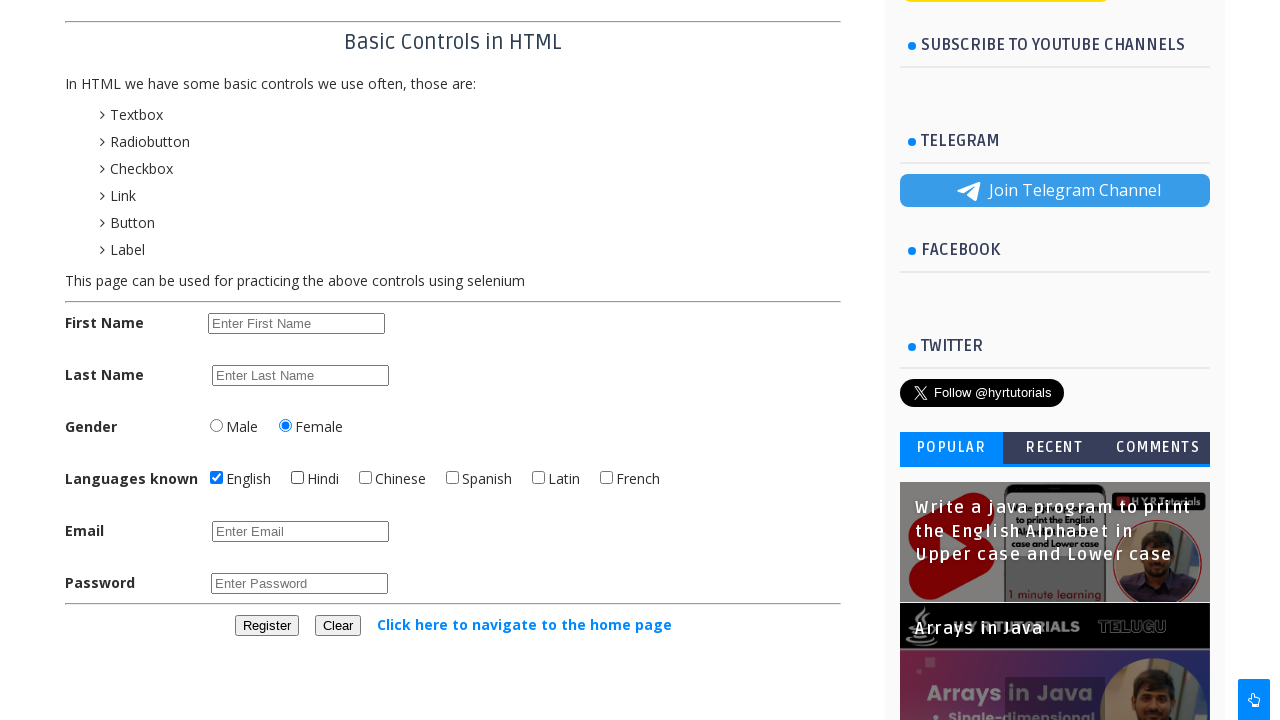